Tests resizable element functionality by dragging the resize handle to expand the window horizontally

Starting URL: https://seleniumui.moderntester.pl/resizable.php

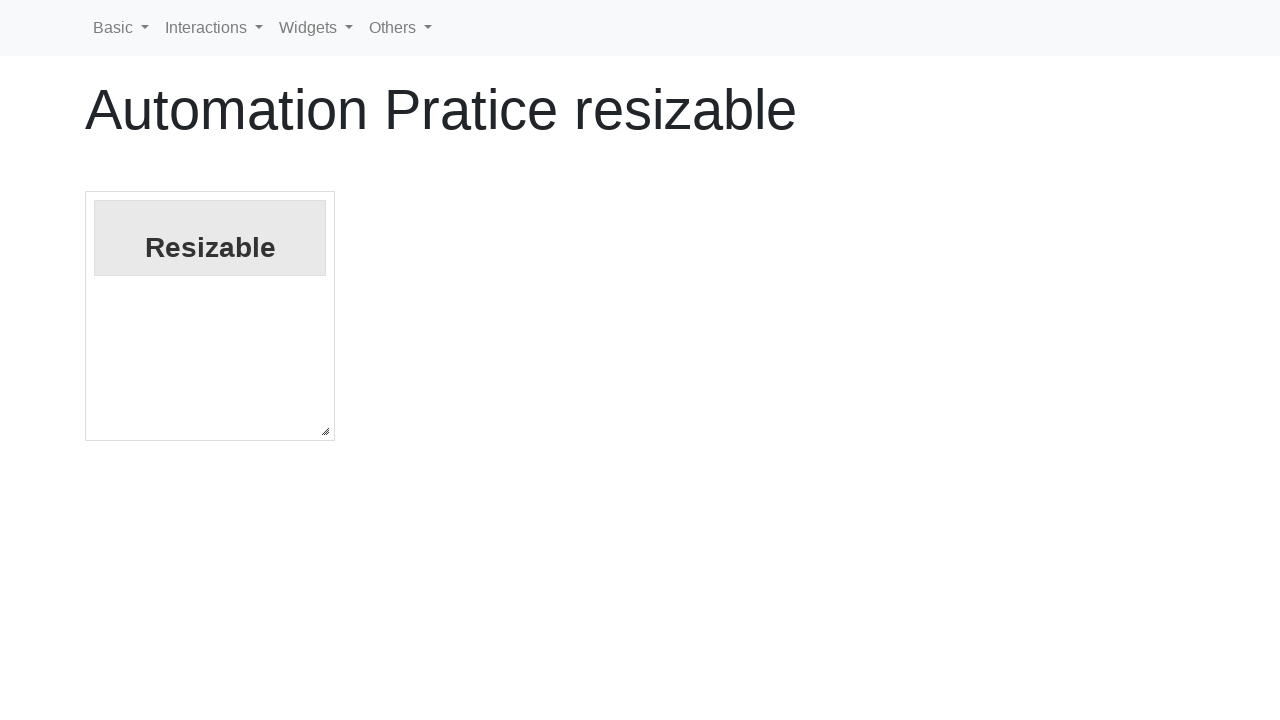

Located the resize handle element
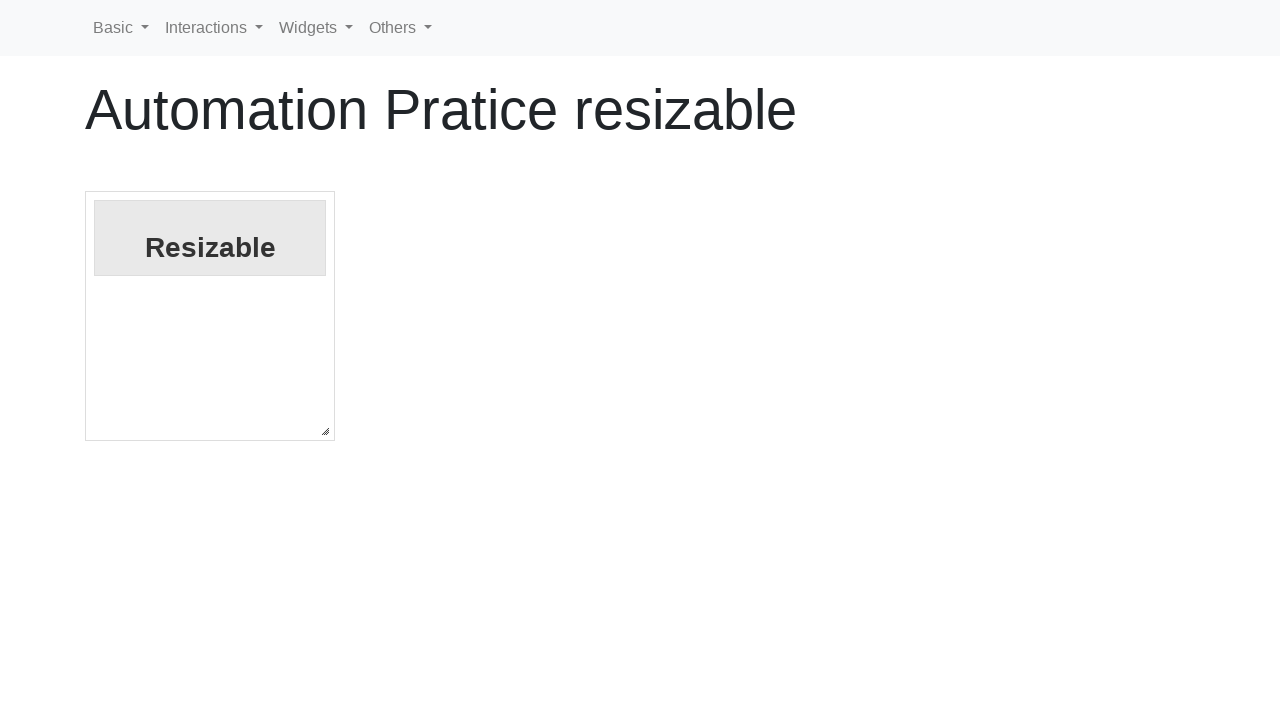

Dragged resize handle 242 pixels to the right to expand the resizable window horizontally at (559, 423)
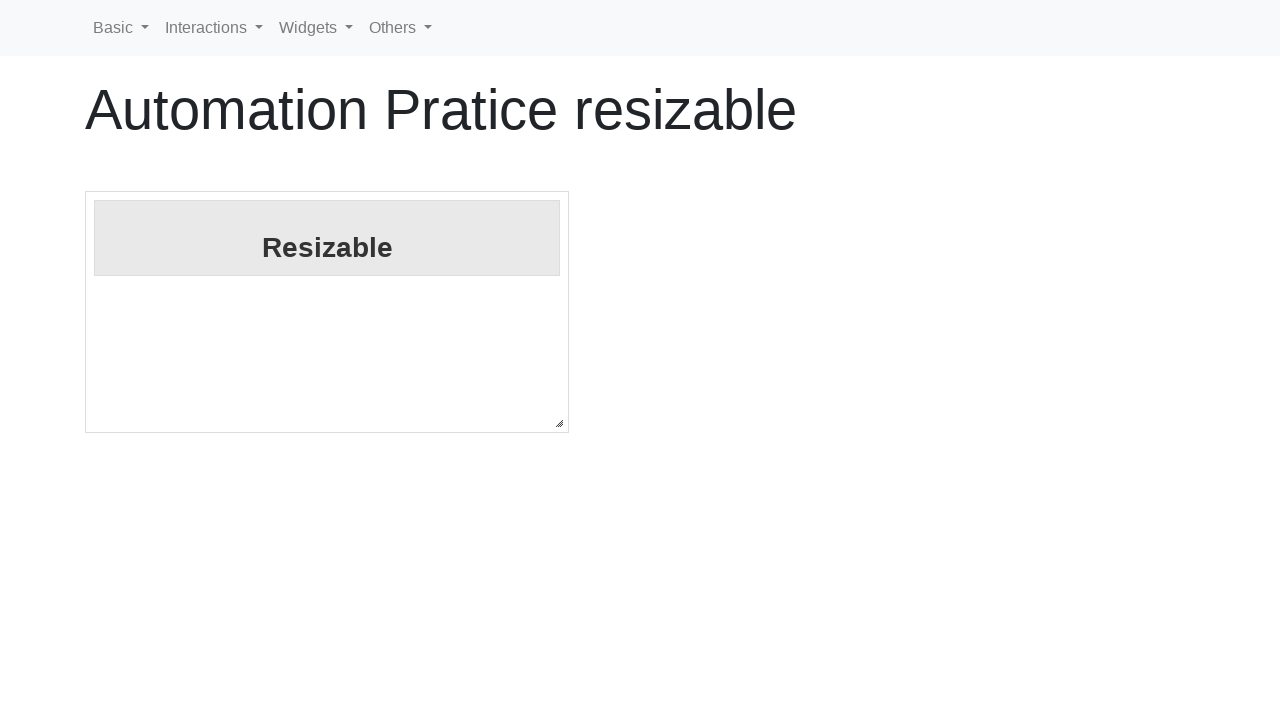

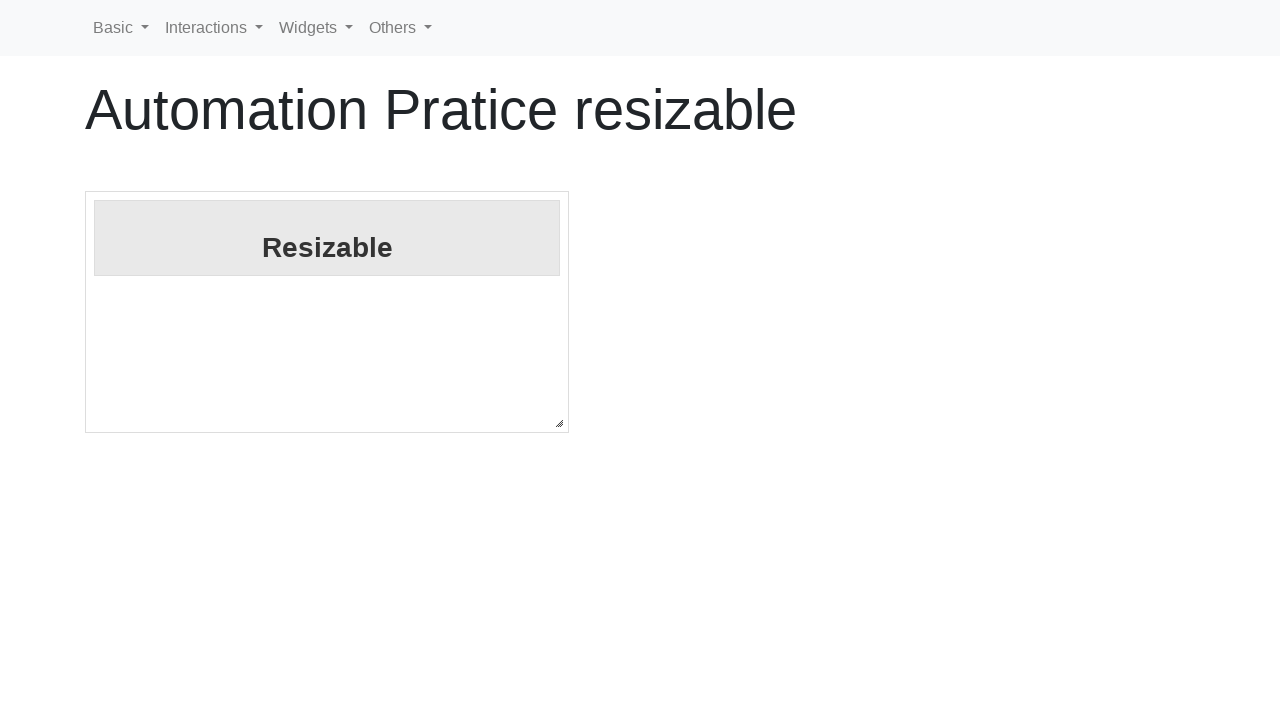